Tests navigation on vtiger.com by hovering over the "company" menu item to reveal dropdown, then clicking on "Contact Us" link and verifying the contact page loads with location information.

Starting URL: https://www.vtiger.com/

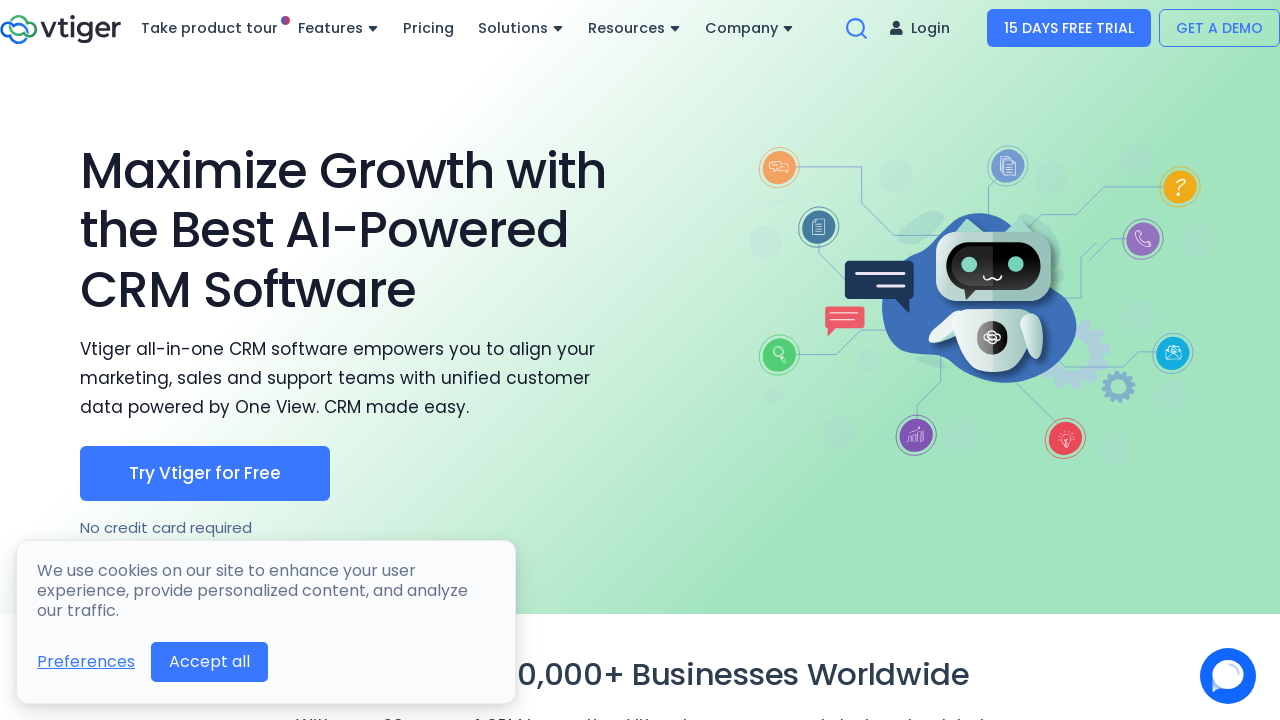

Hovered over 'company' menu item to reveal dropdown at (750, 28) on a:has-text('company')
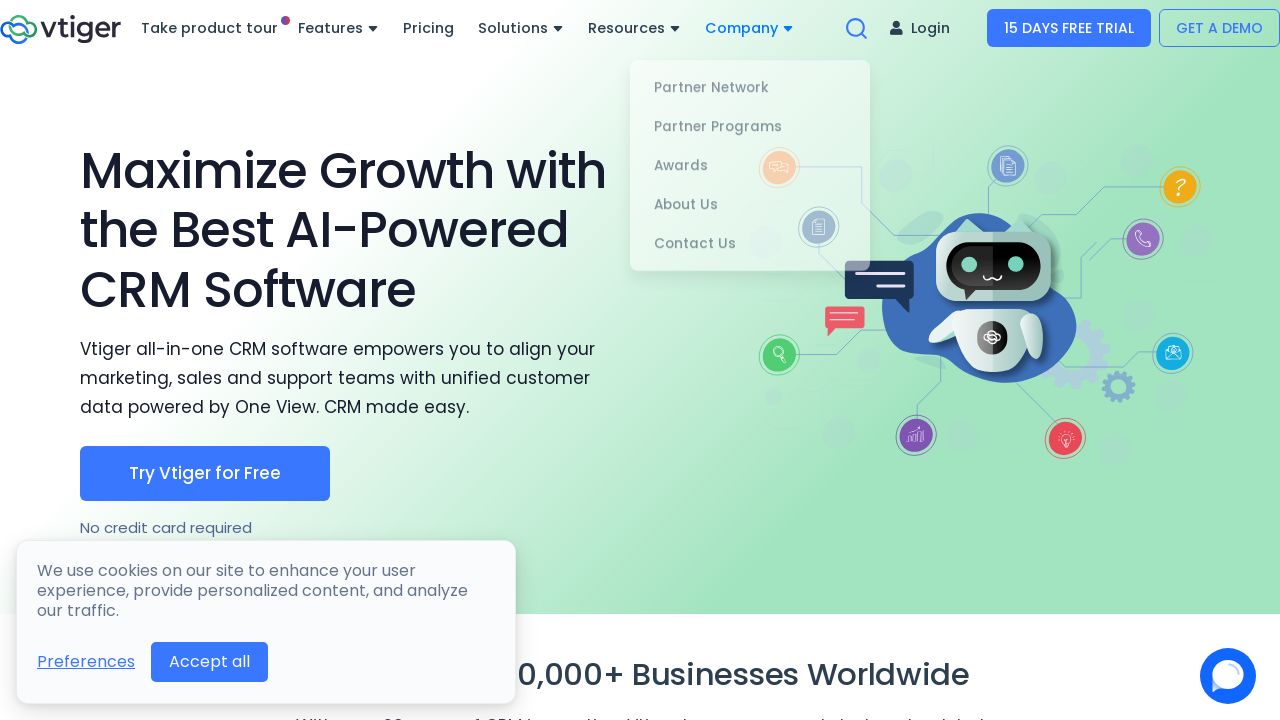

Clicked on 'Contact Us' link from dropdown at (750, 239) on a:has-text('Contact Us')
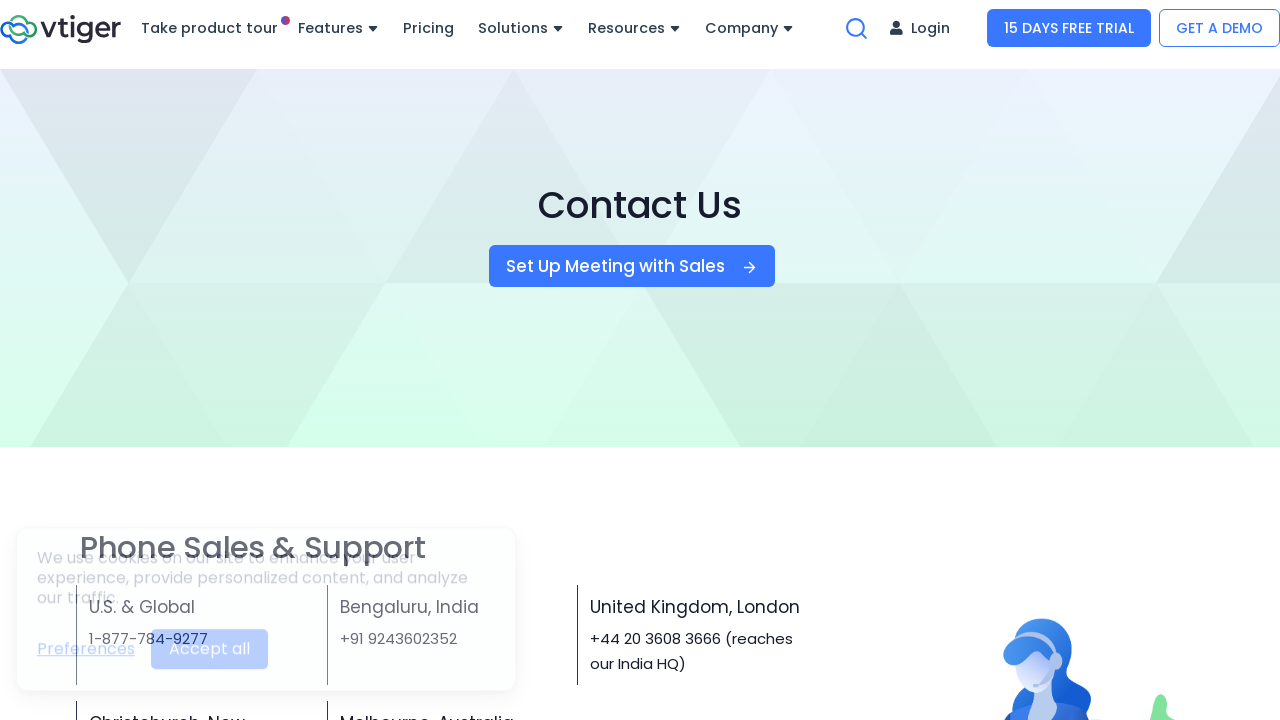

Contact page loaded and location information (Bengaluru) verified
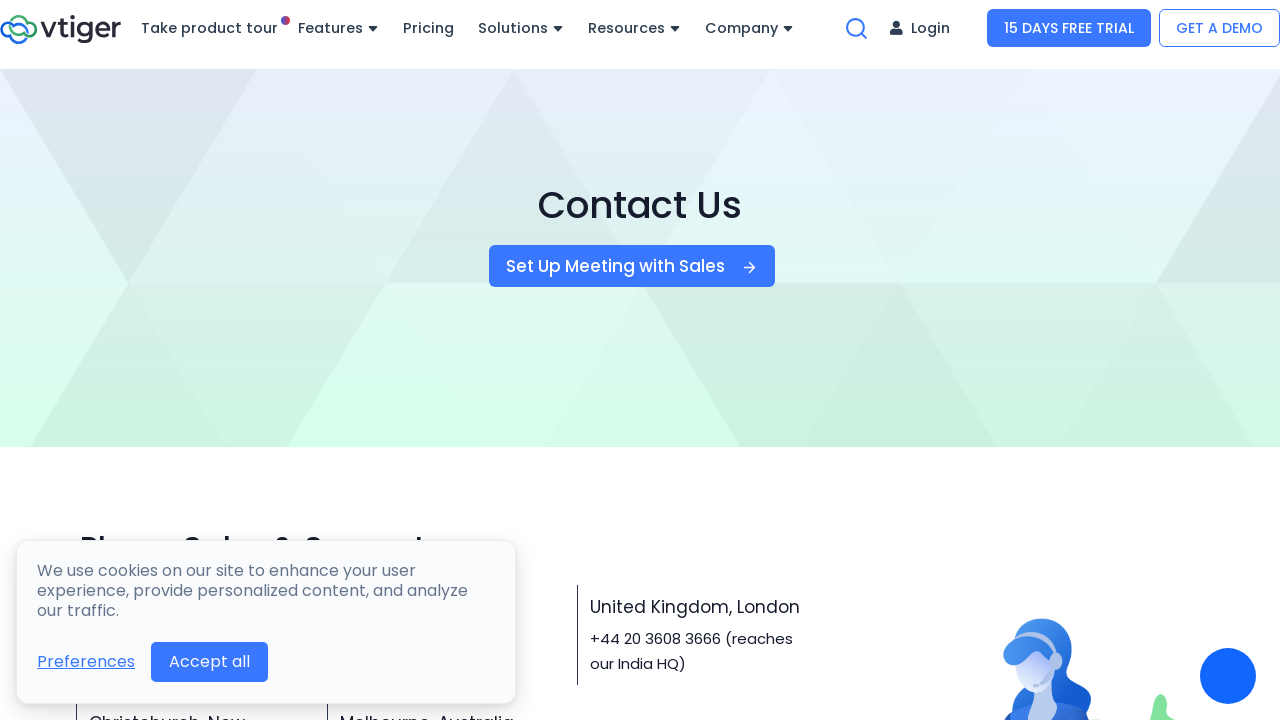

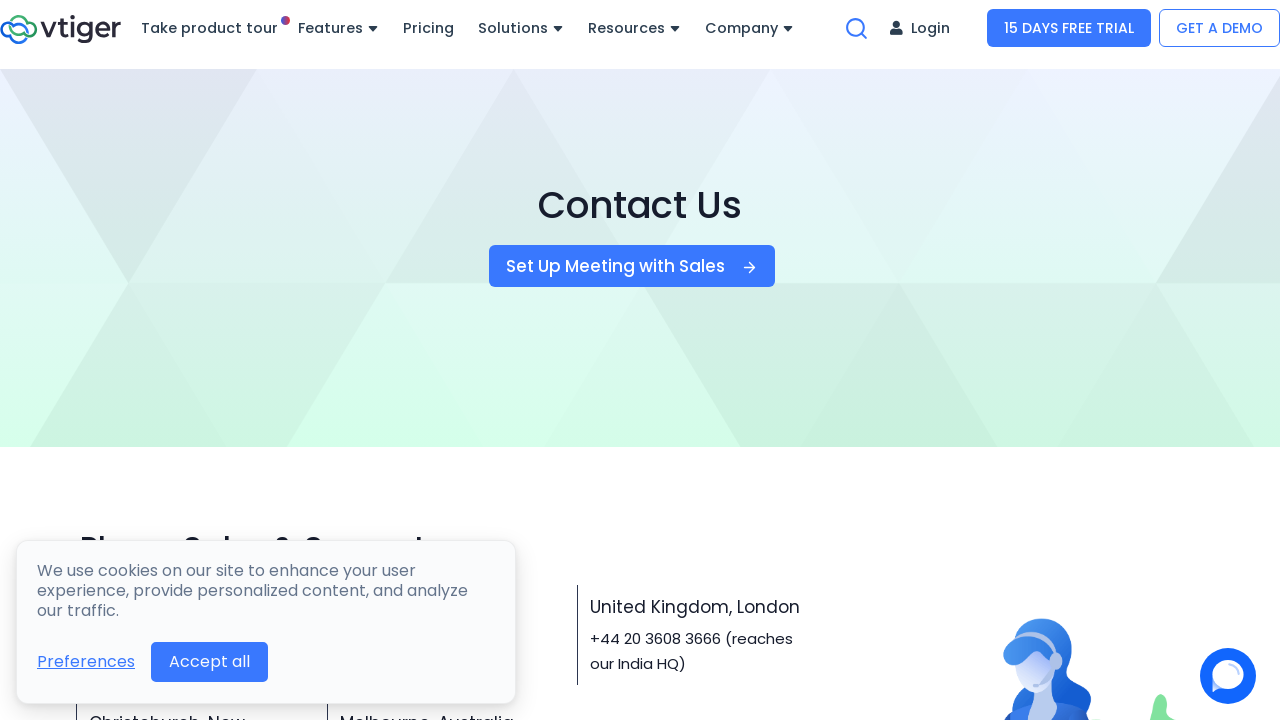